Tests dynamic loading of a hidden element by clicking start button and verifying the element becomes visible

Starting URL: https://the-internet.herokuapp.com/dynamic_loading/1

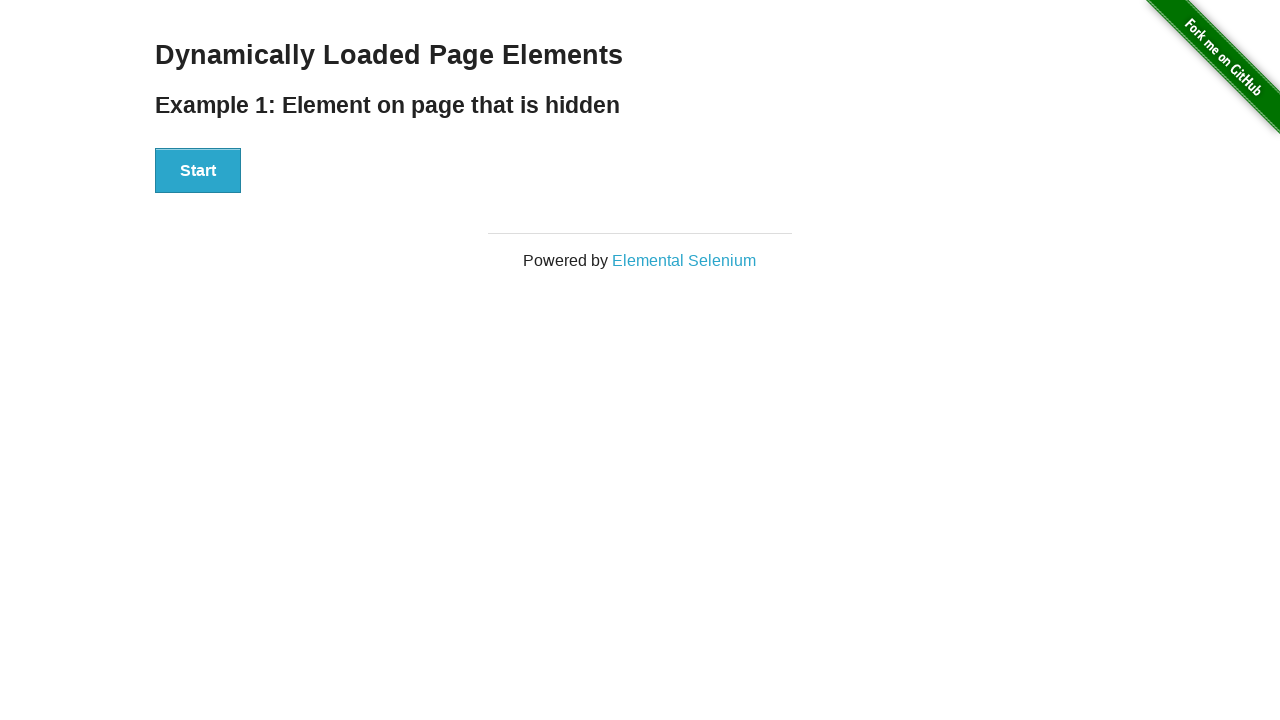

Located the start button element
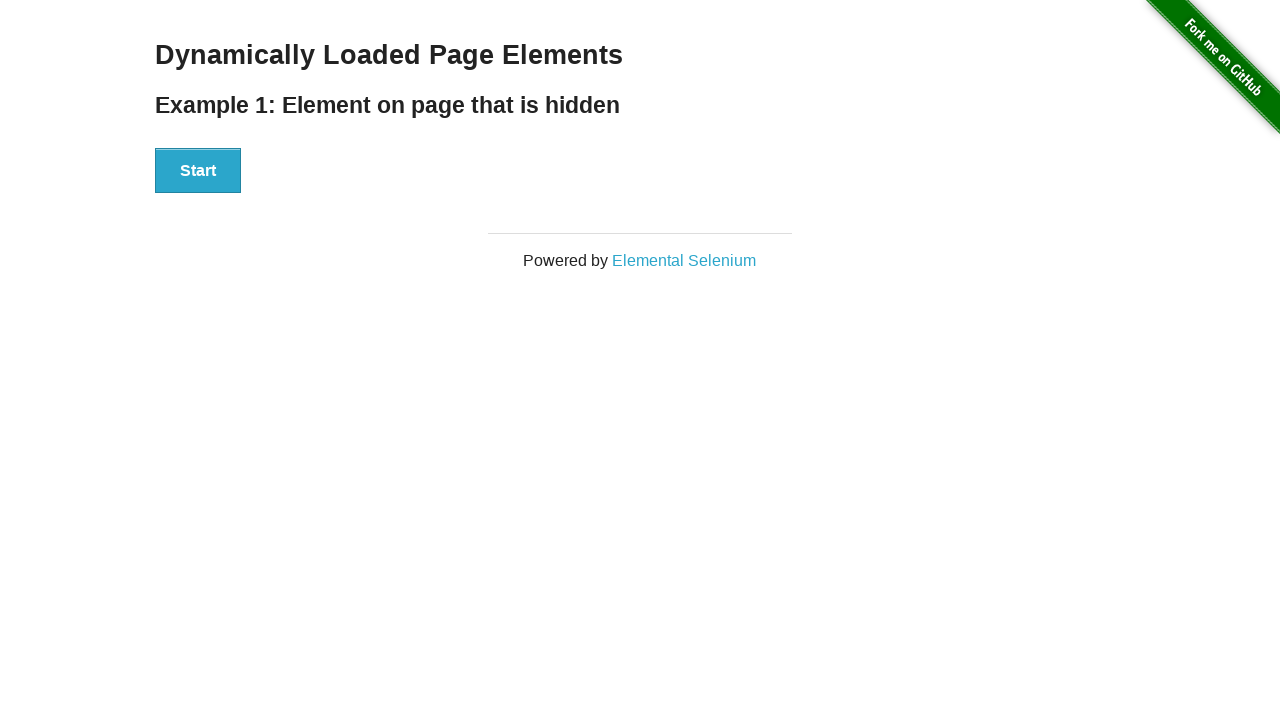

Located the hidden hello element
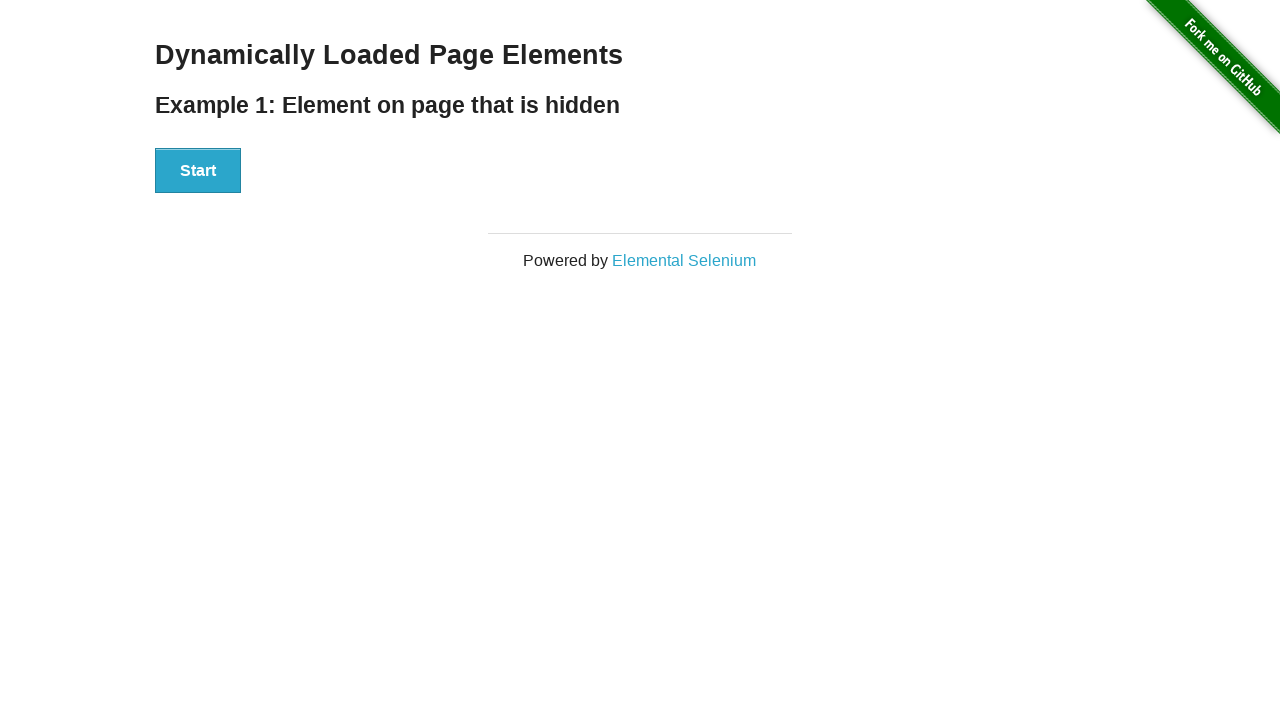

Verified that hello element is NOT displayed initially
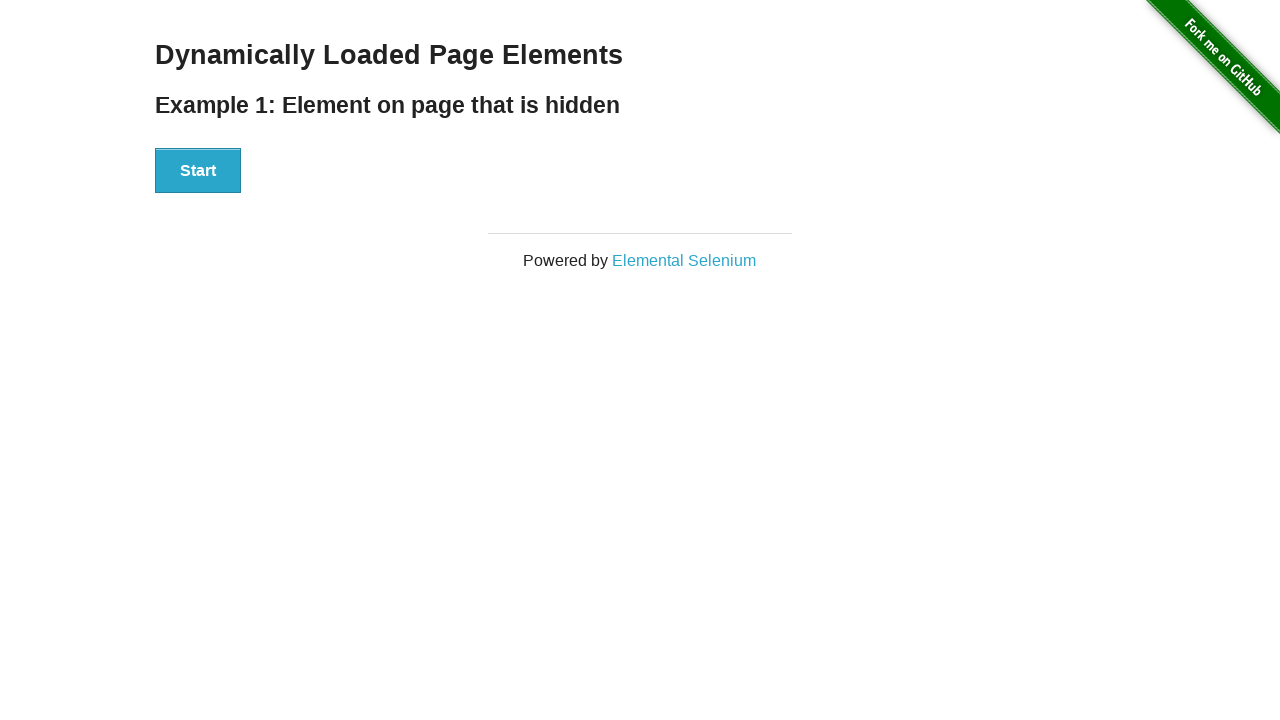

Clicked start button to trigger dynamic loading at (198, 171) on #start>button
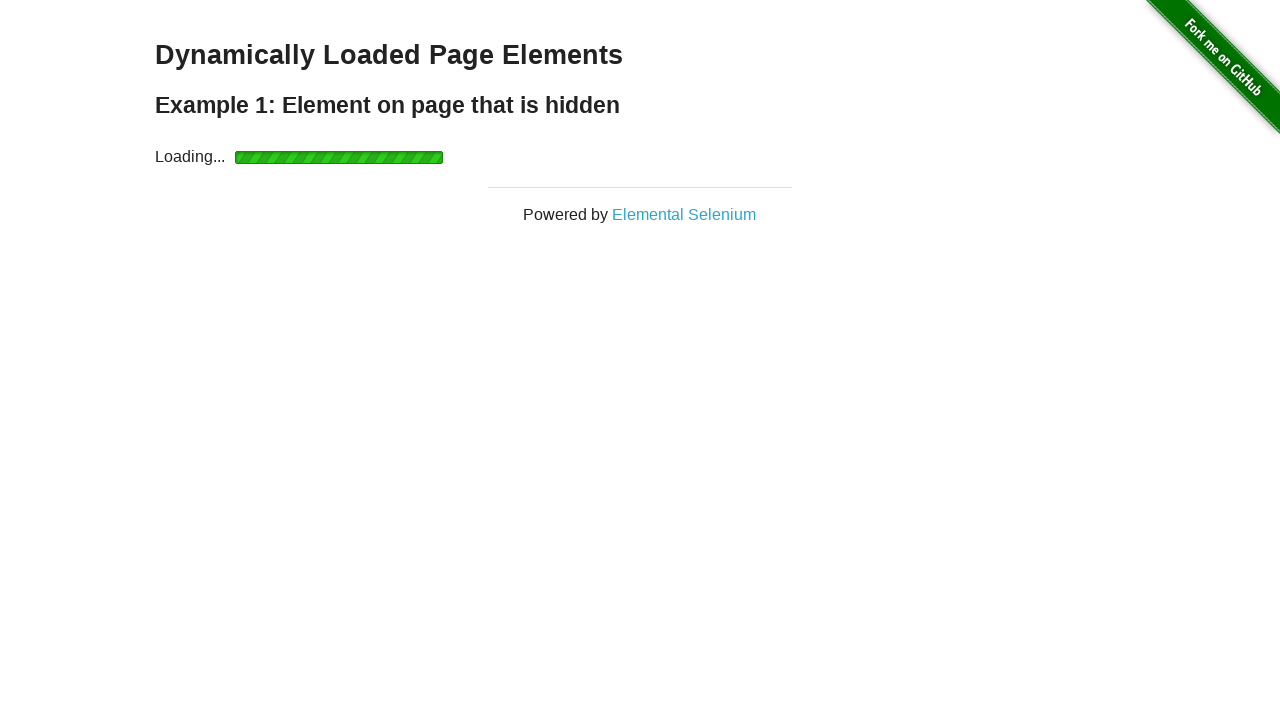

Waited for hello element to become visible
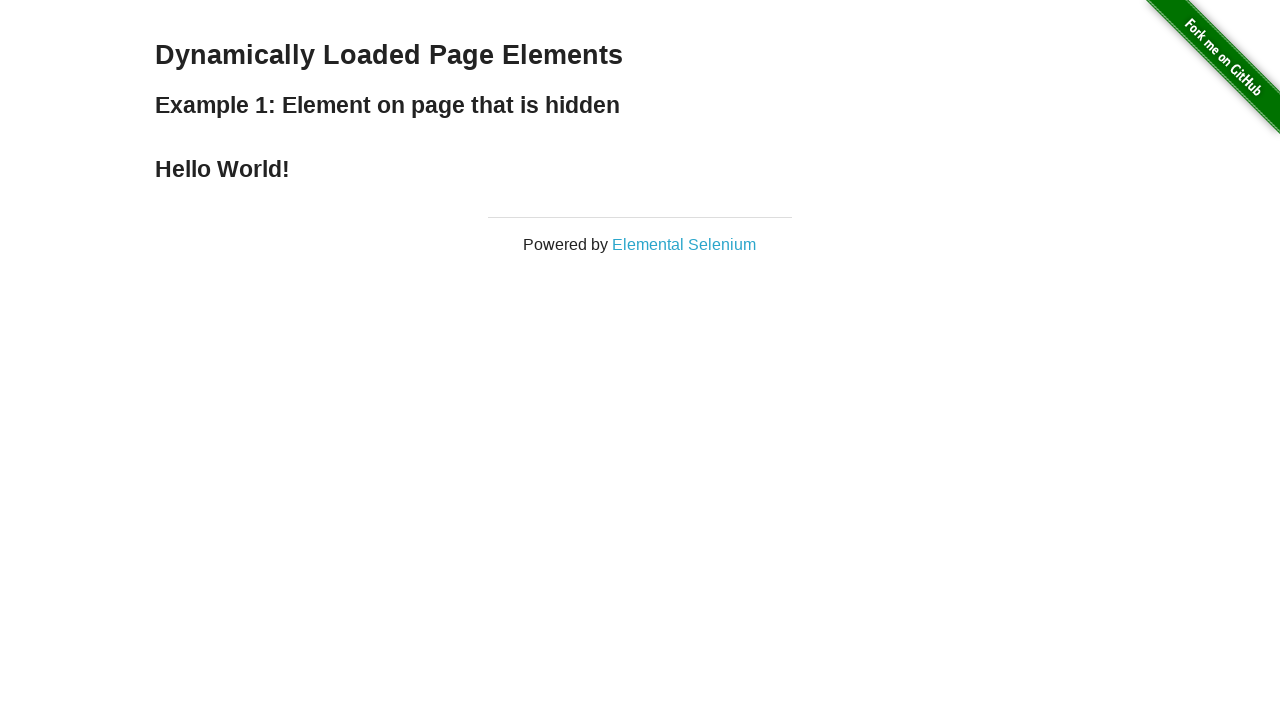

Verified that hello element is now displayed
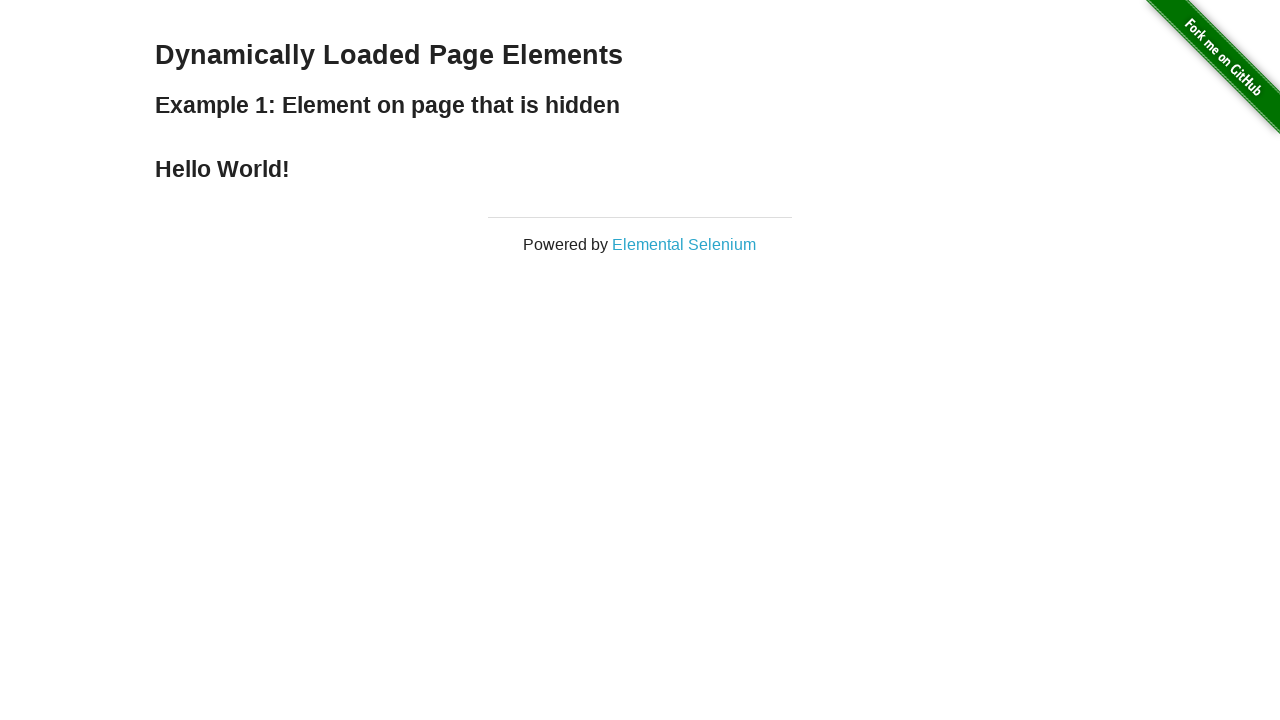

Retrieved text content from hello element
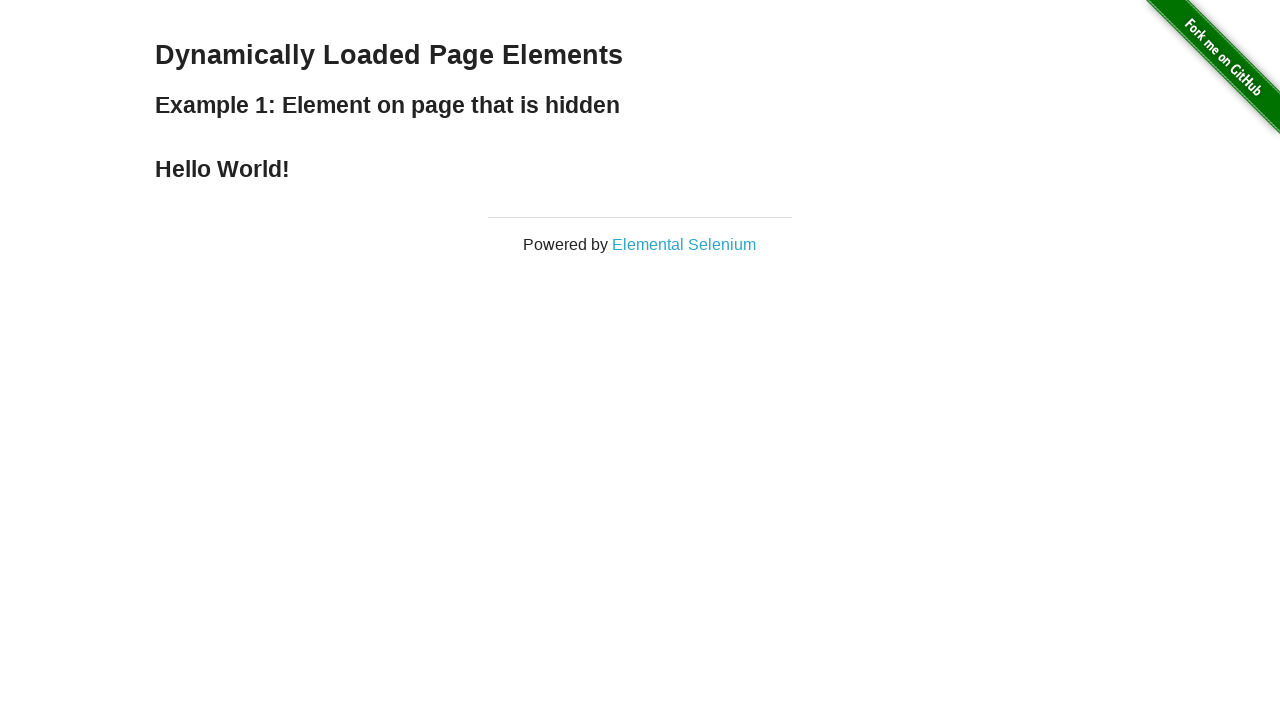

Verified that hello element text is 'Hello World!'
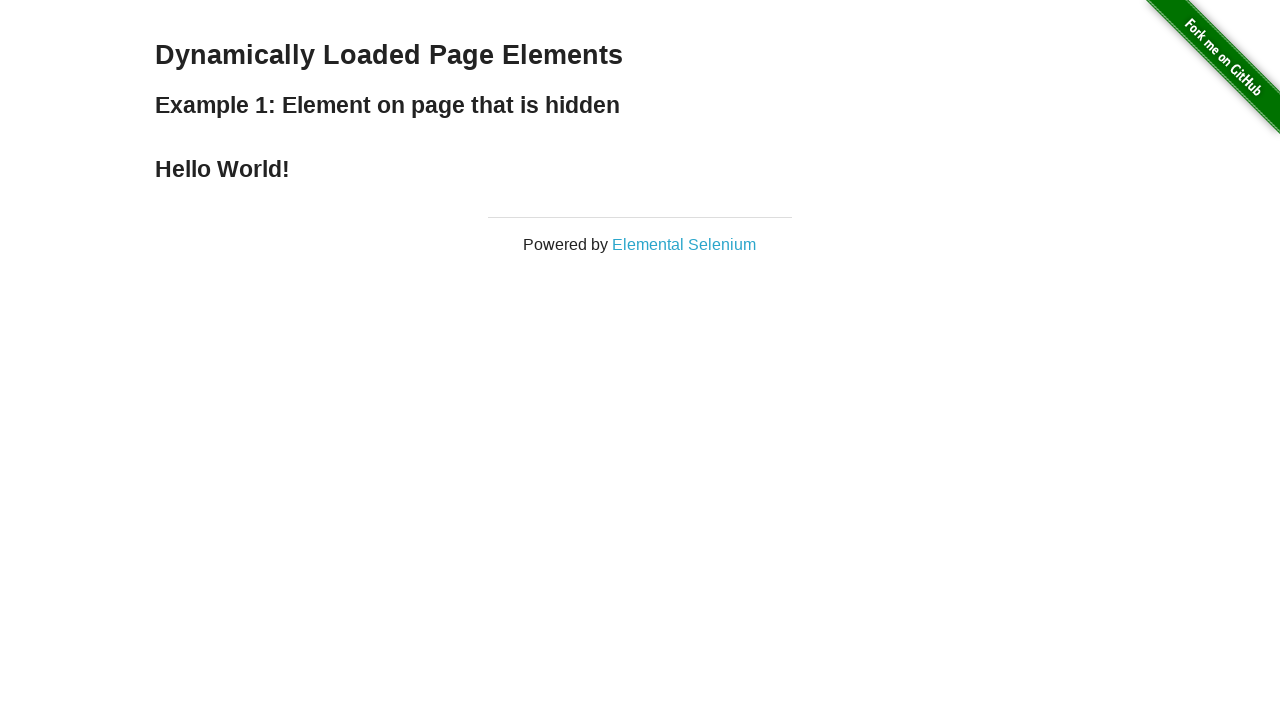

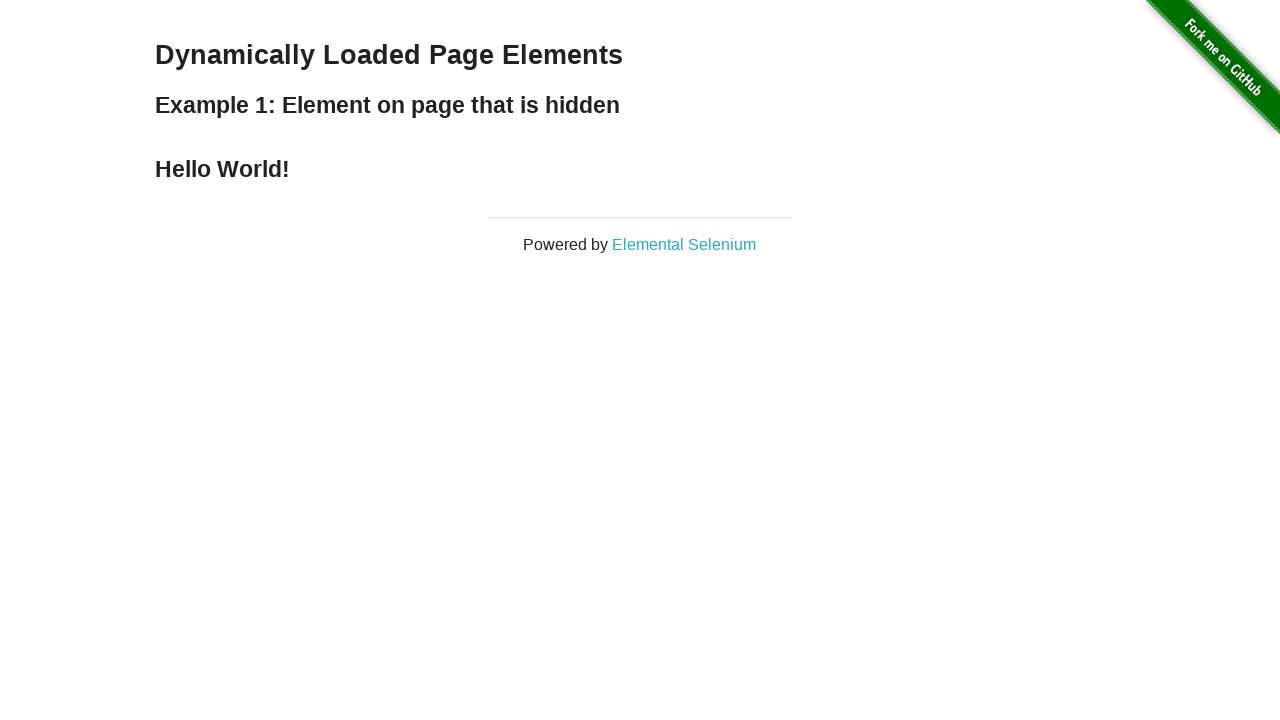